Tests pagination functionality by clicking on page 2 and verifying content updates

Starting URL: https://pagination.js.org

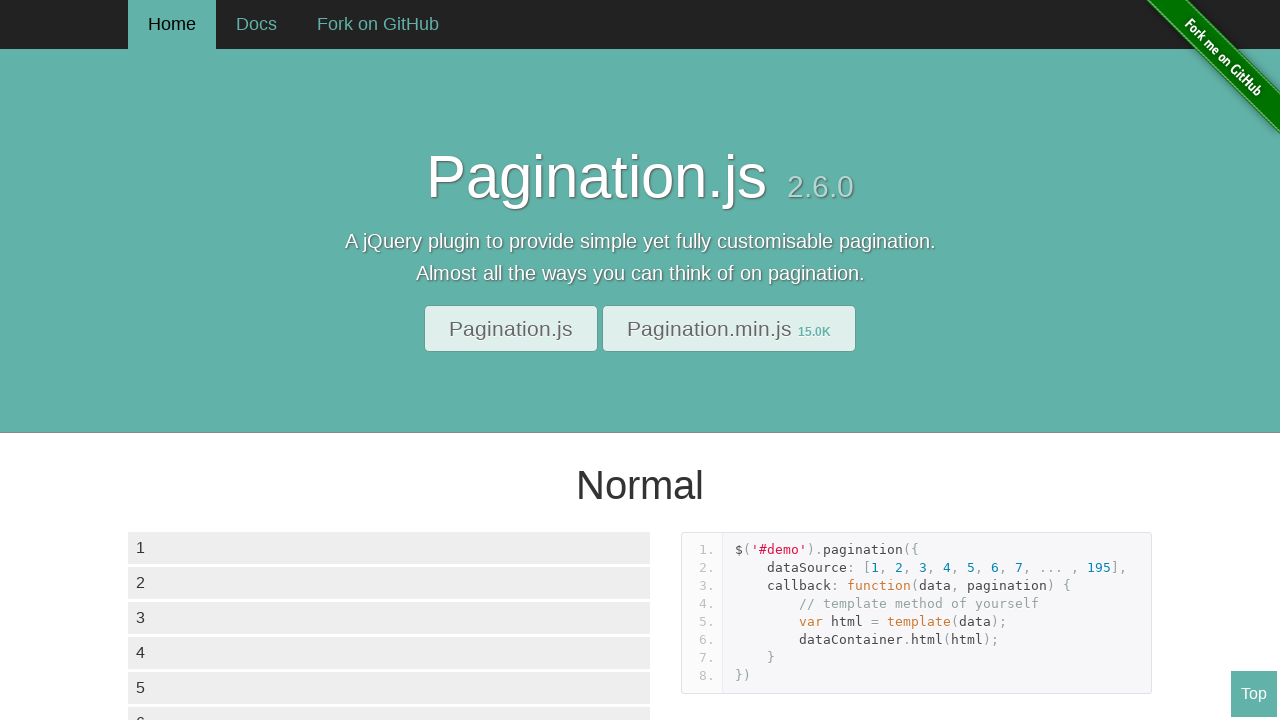

Waited for initial pagination controls to load
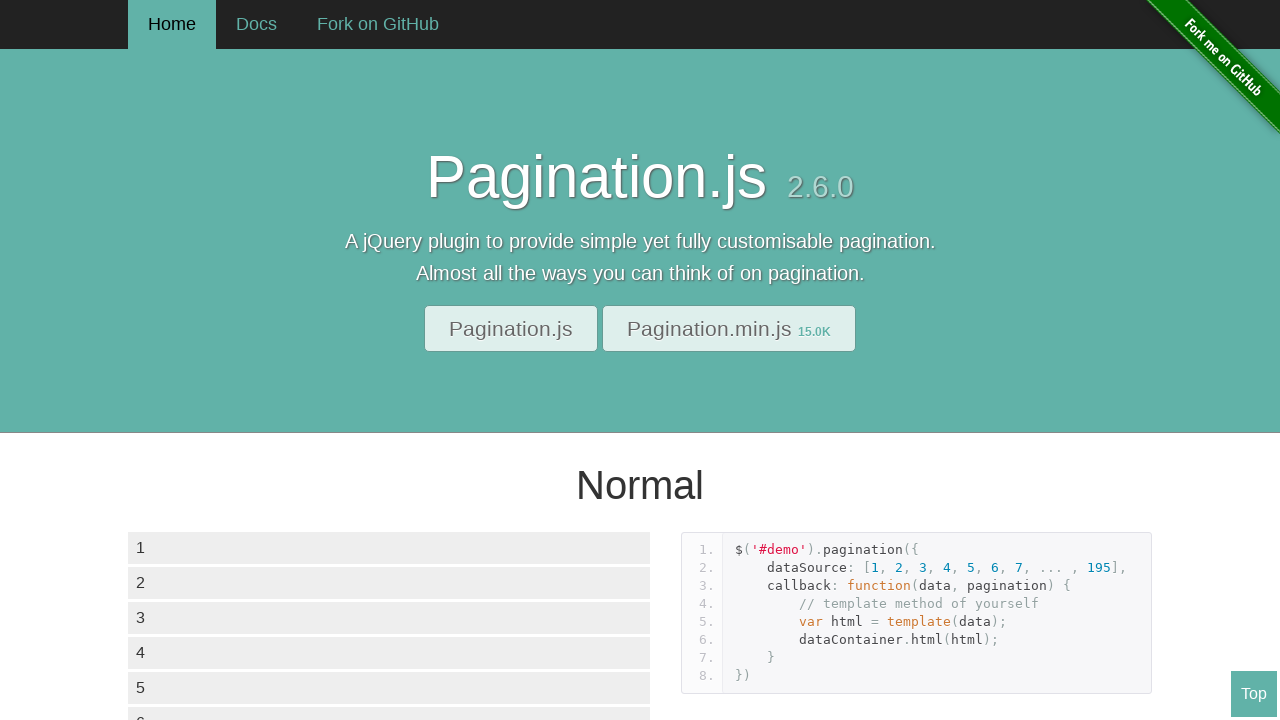

Clicked on page 2 in pagination controls at (204, 360) on div#demo1 div.paginationjs-pages ul li:nth-child(3)
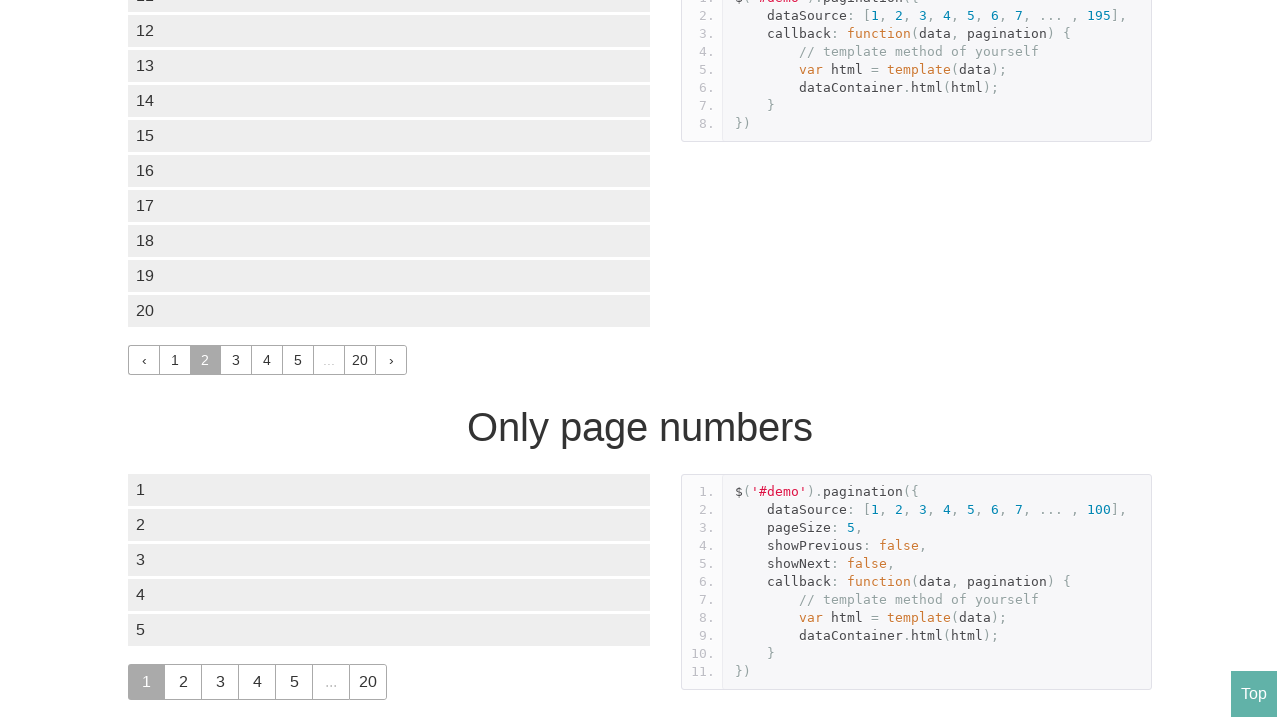

Waited 1 second for pagination content to update
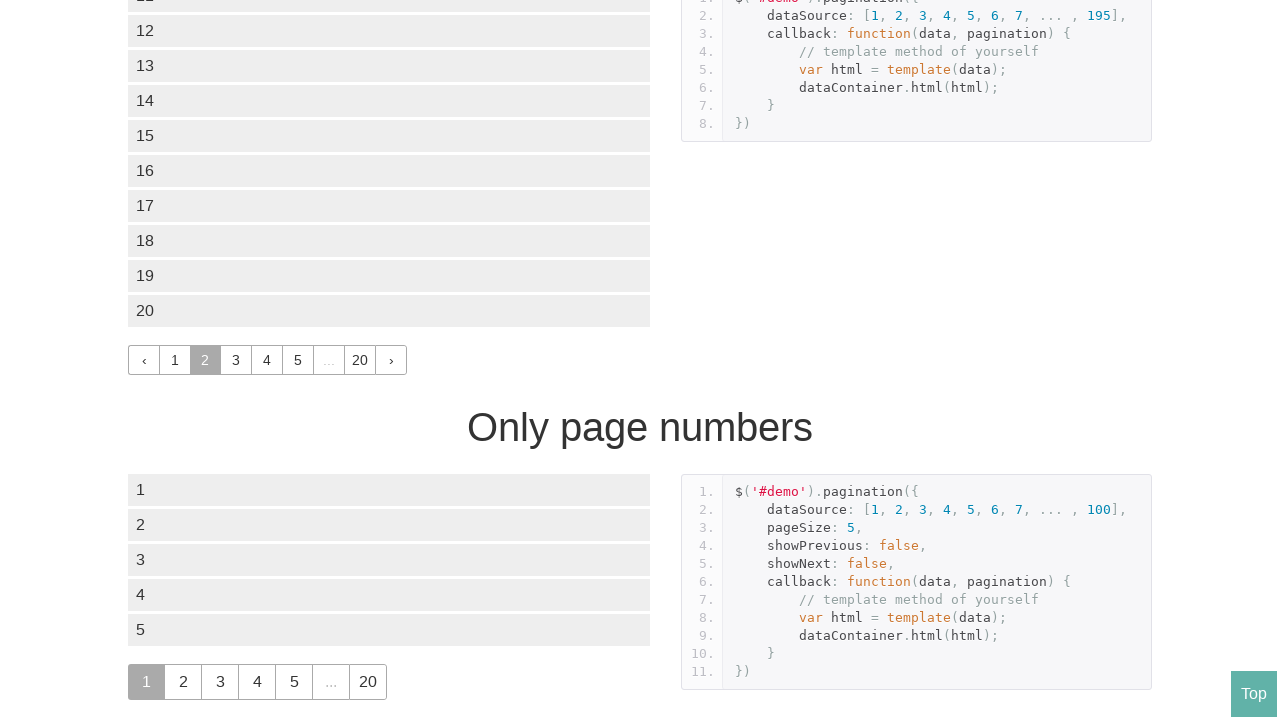

Verified page 2 content loaded with list items present
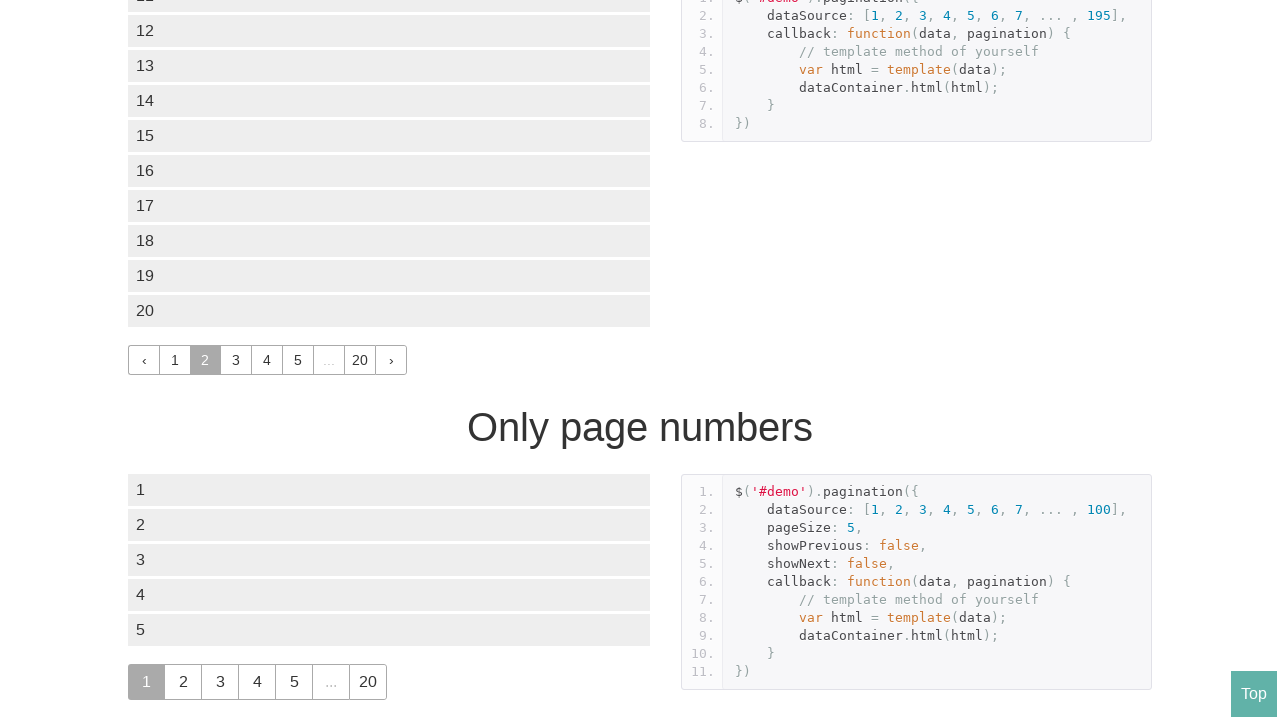

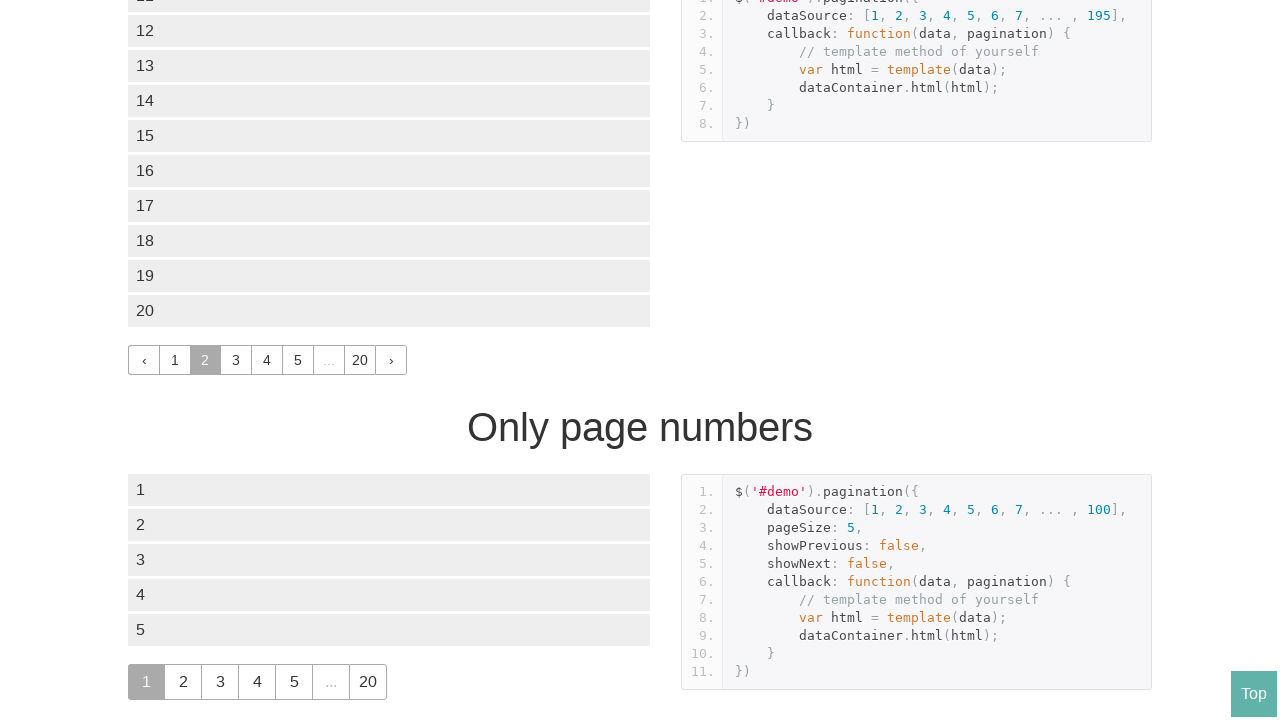